Tests drag and drop functionality by dragging one element to another position

Starting URL: https://the-internet.herokuapp.com

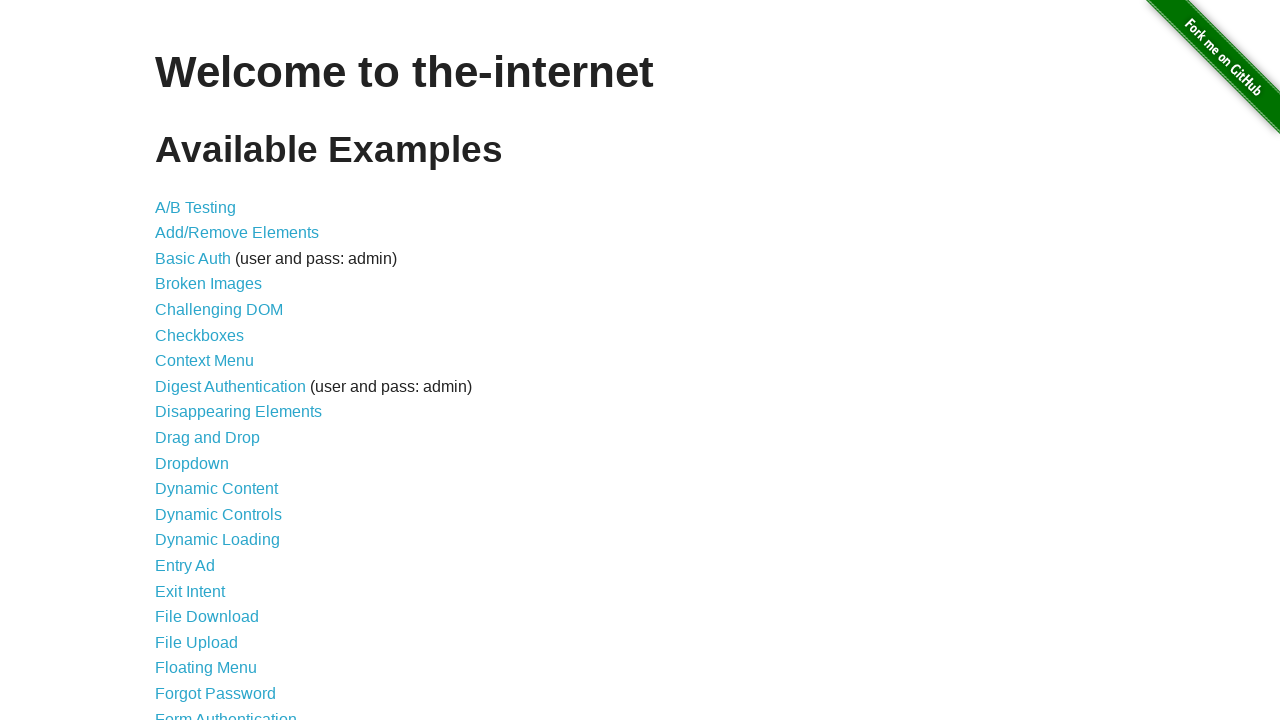

Clicked on Drag and Drop link at (208, 438) on text=Drag and Drop
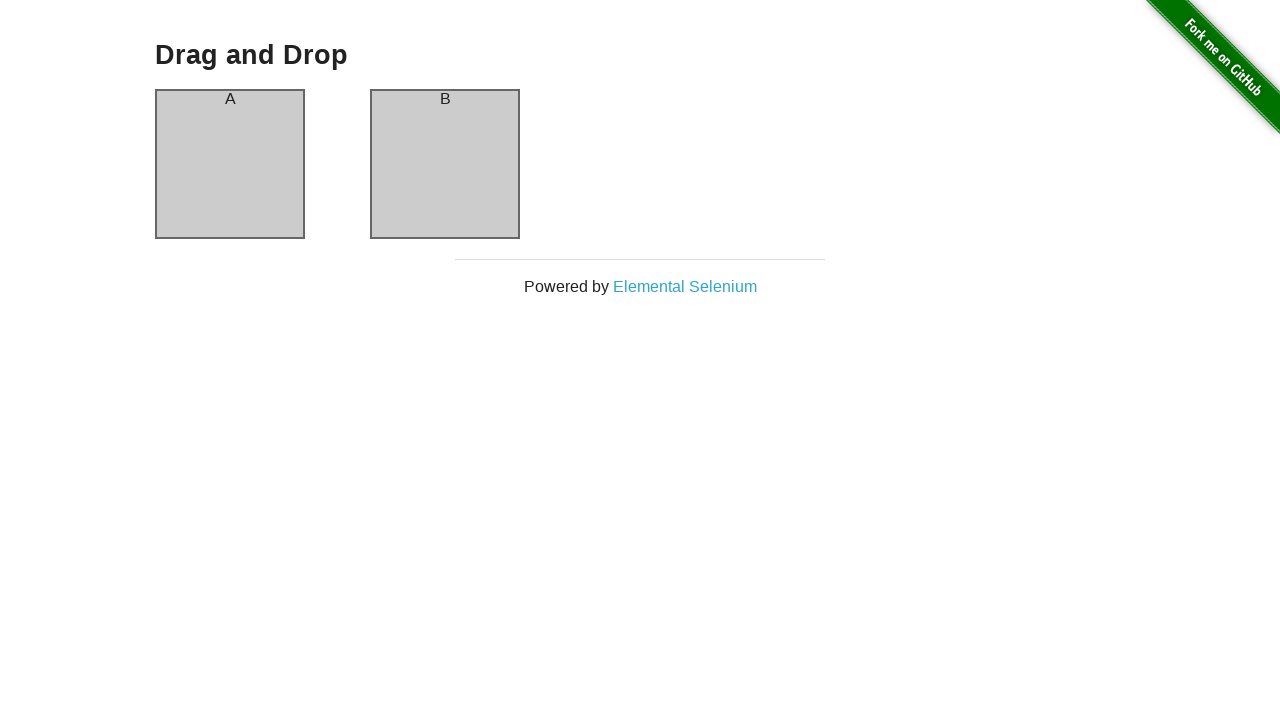

Located source element (column A)
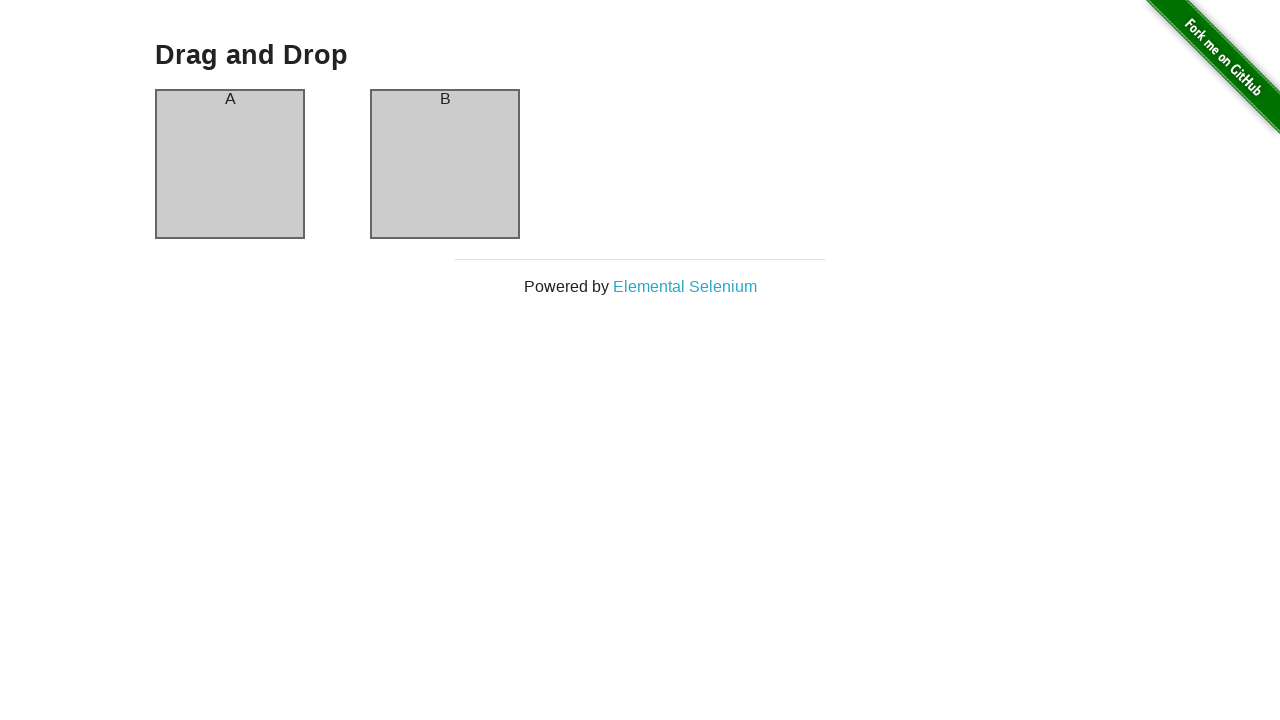

Located target element (column B)
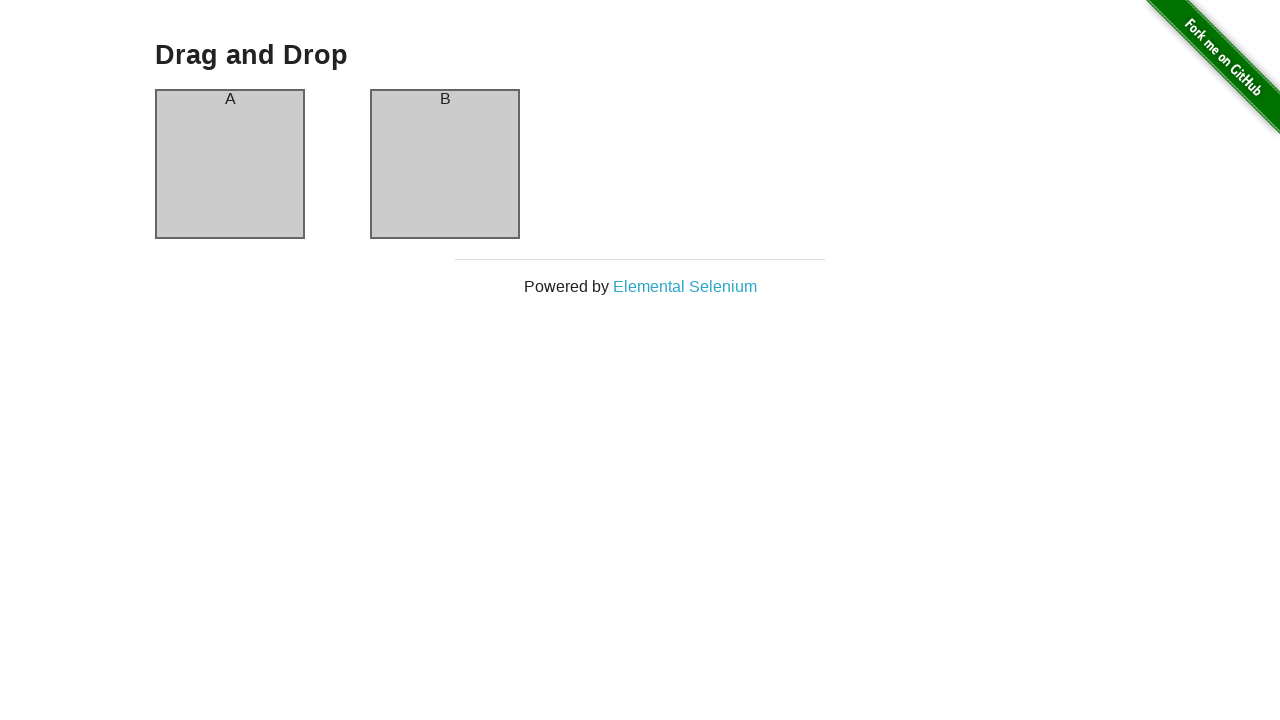

Dragged column A to column B at (445, 164)
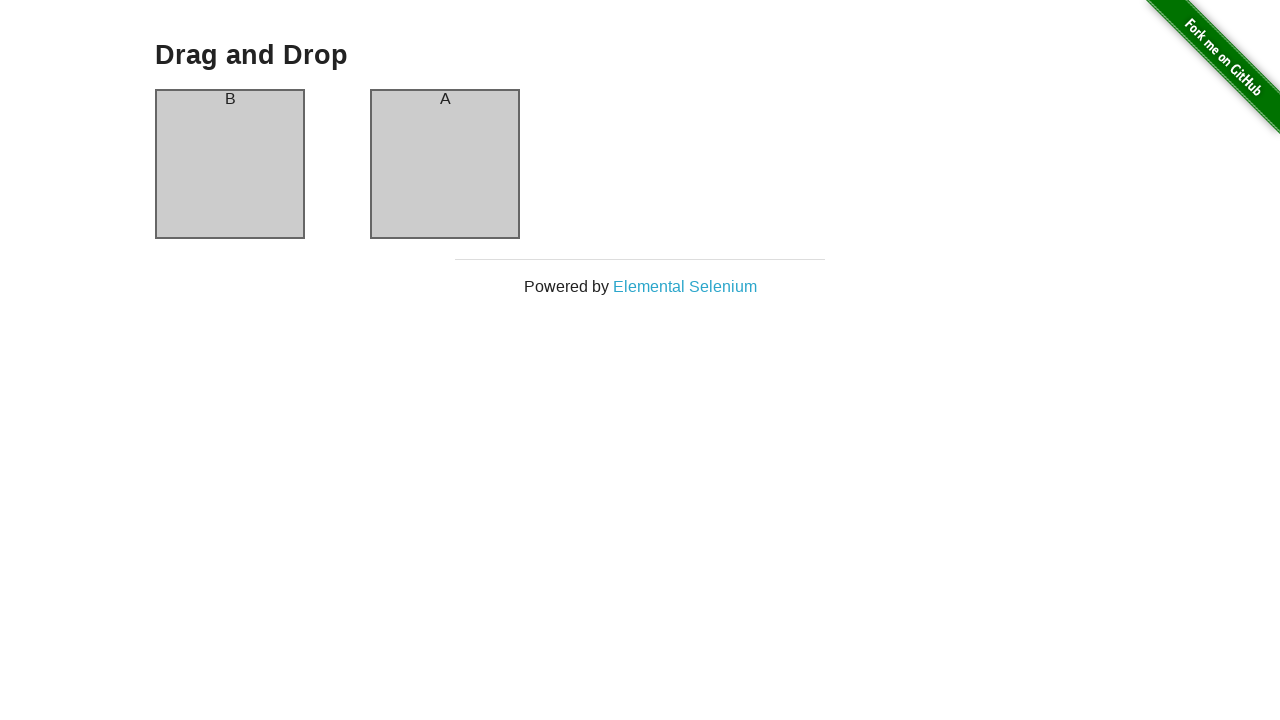

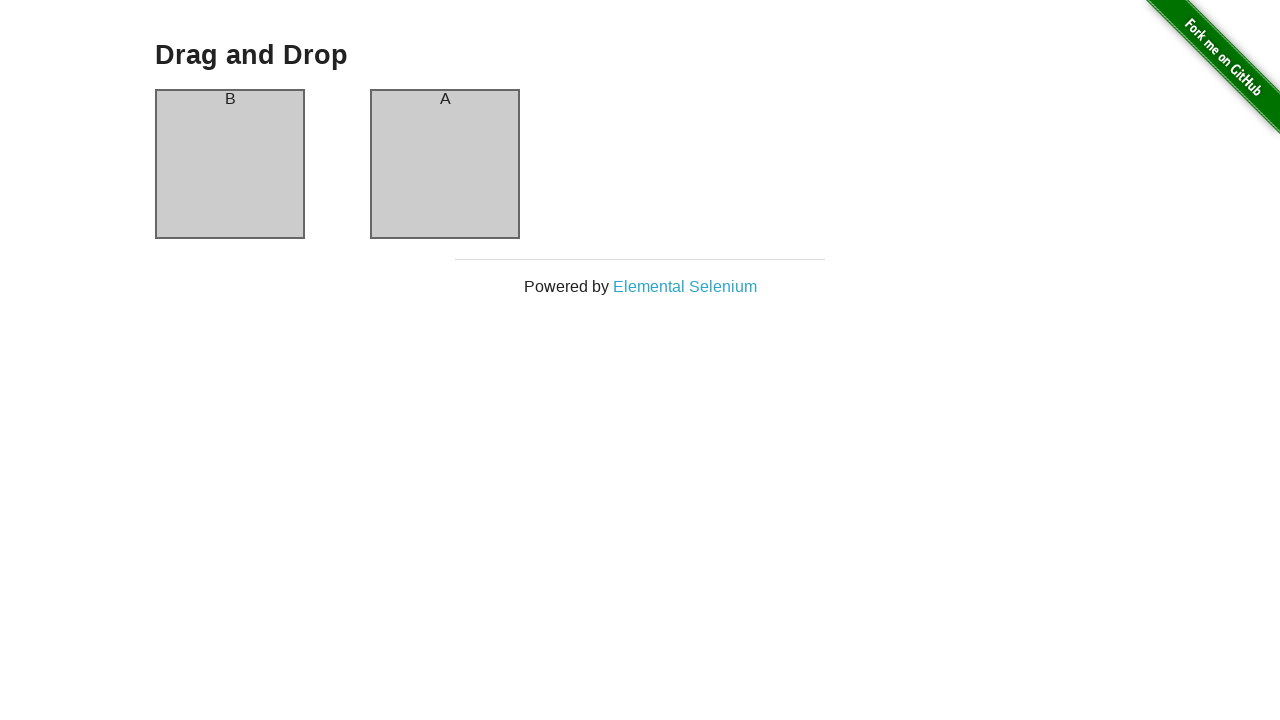